Tests adding a product to cart and verifying the total price is displayed correctly

Starting URL: https://www.demoblaze.com/index.html

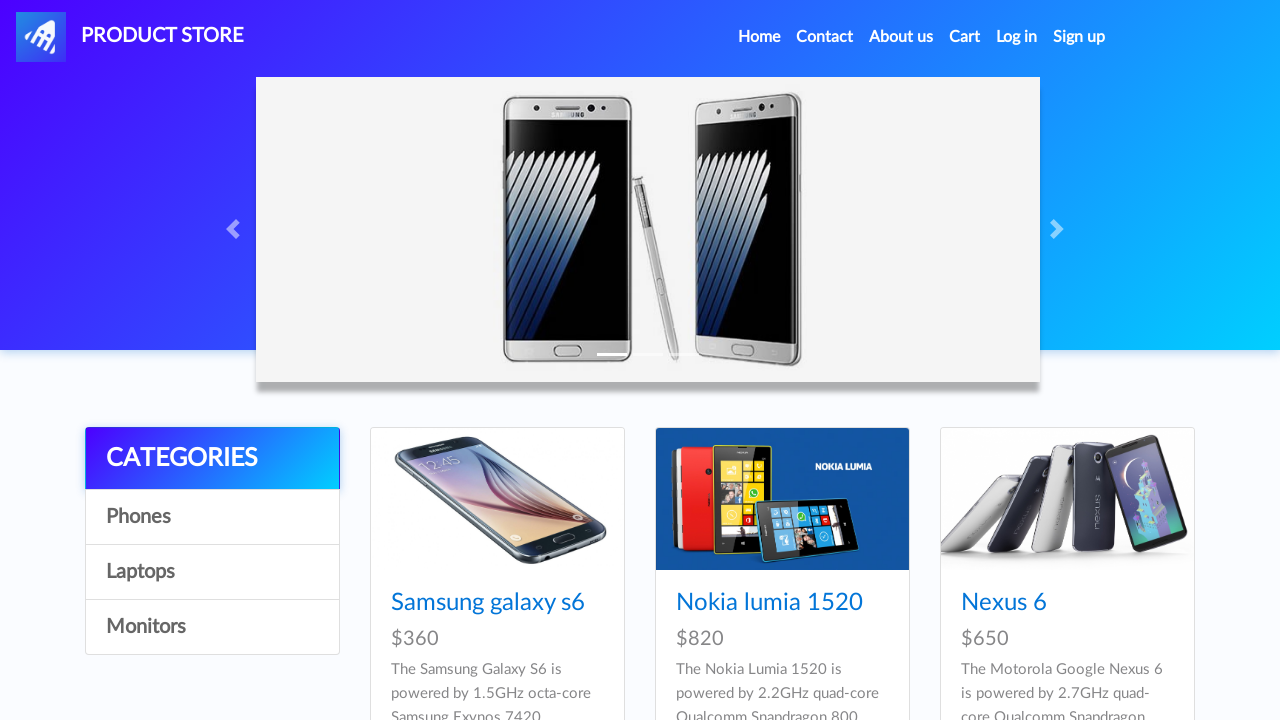

Set up dialog handler for alerts
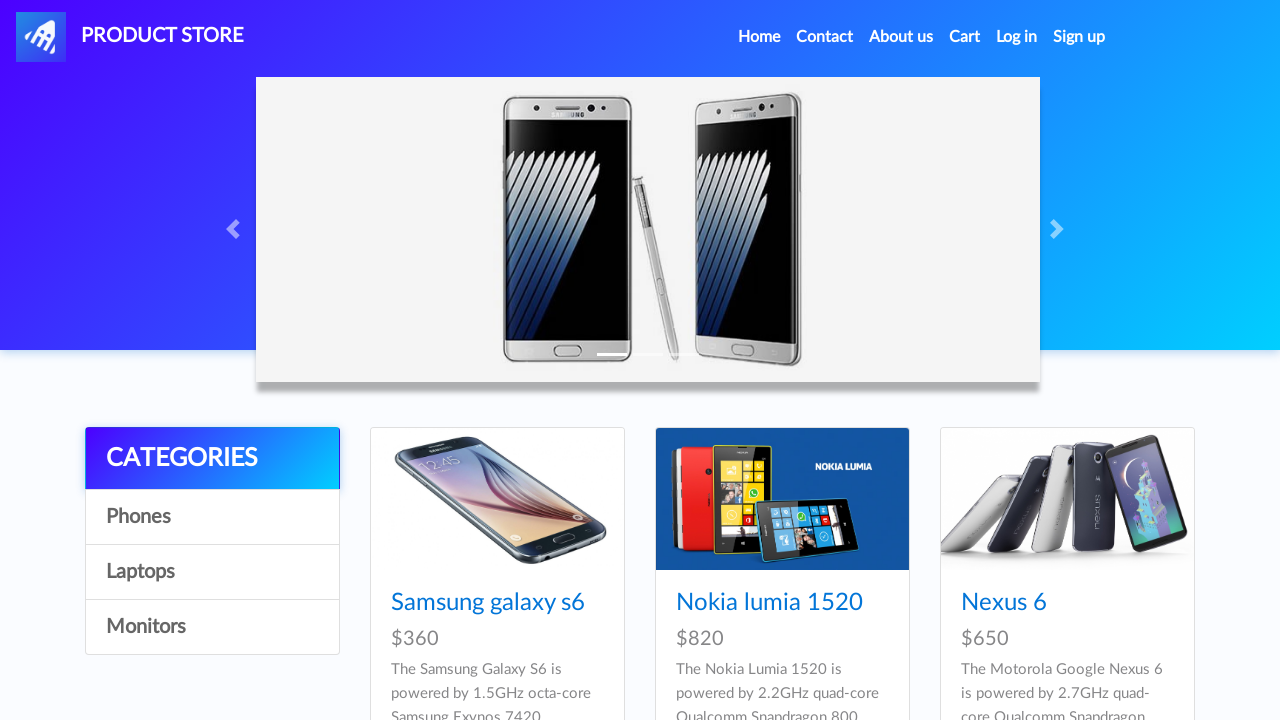

Clicked on Samsung galaxy s6 product at (488, 603) on text=Samsung galaxy s6
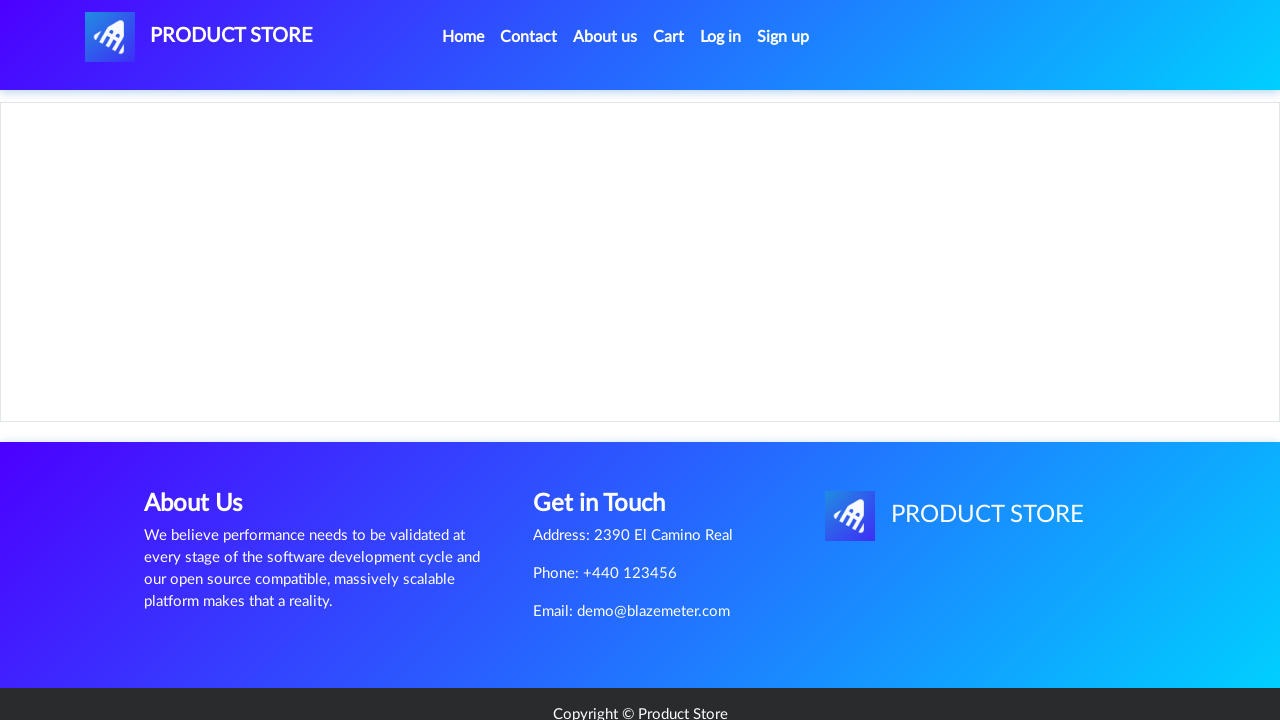

Add to cart button loaded
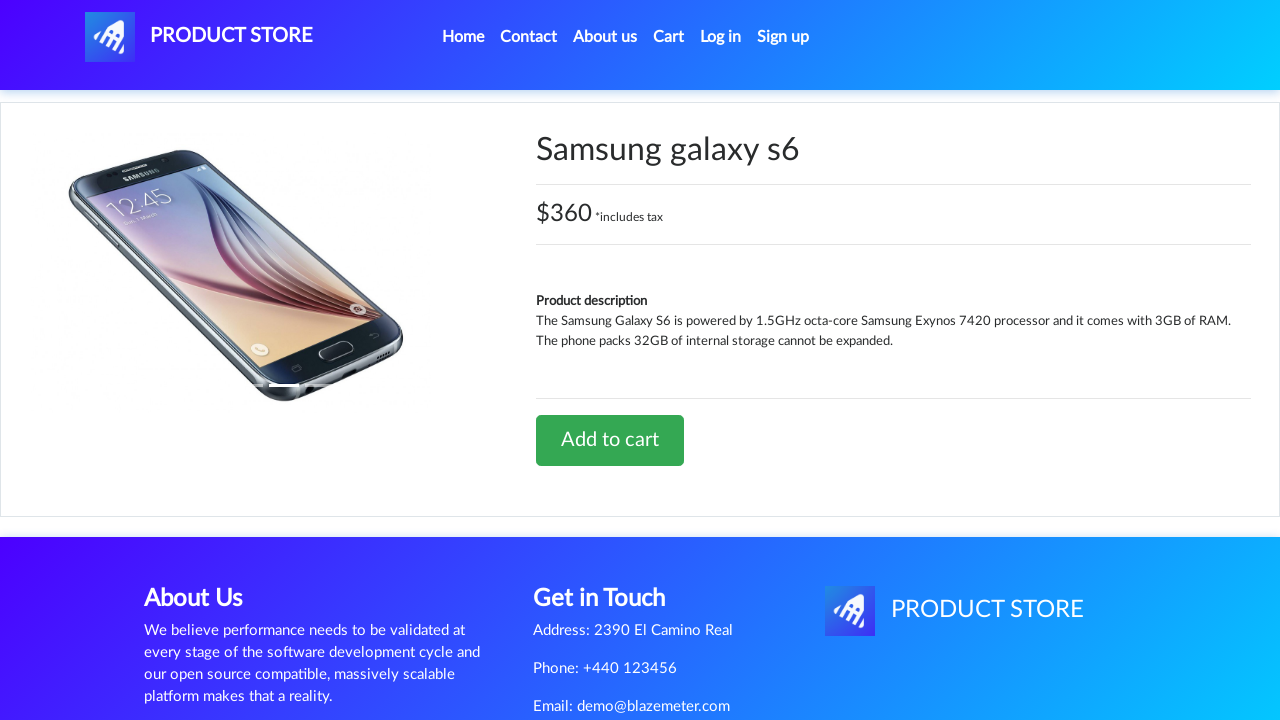

Clicked 'Add to cart' button at (610, 440) on a.btn-success
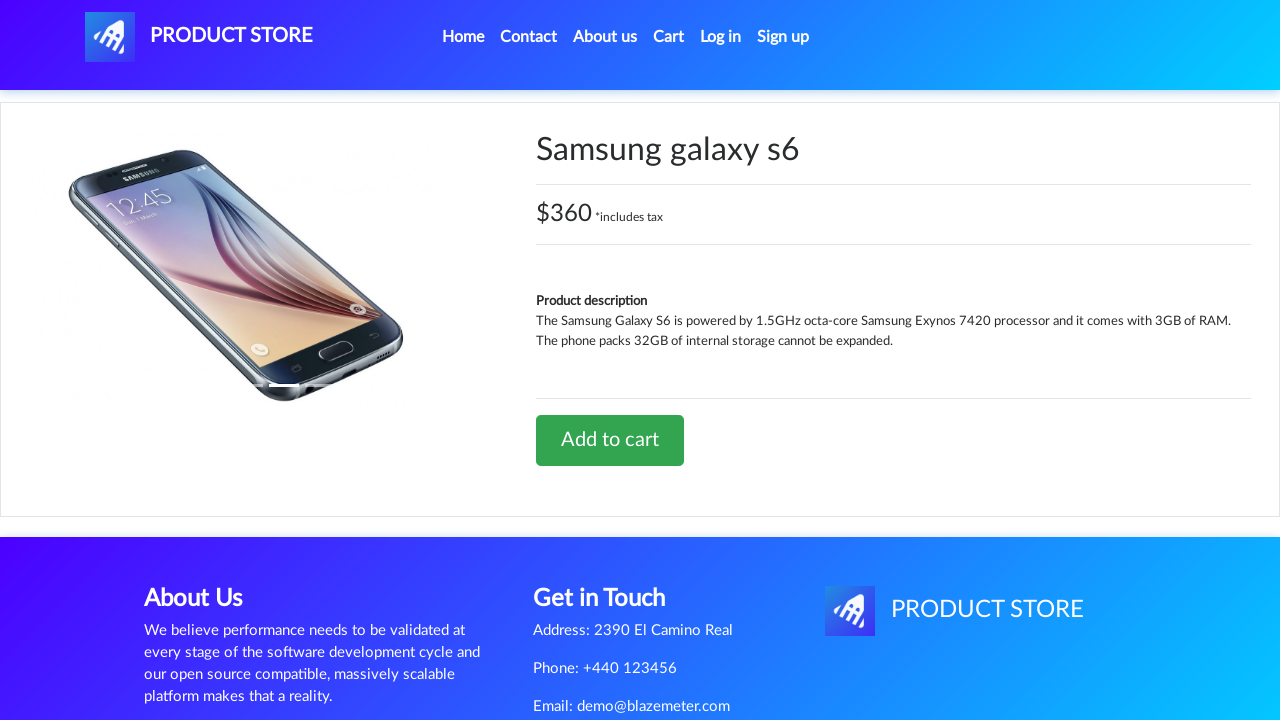

Clicked on cart link to navigate to cart at (669, 37) on a#cartur
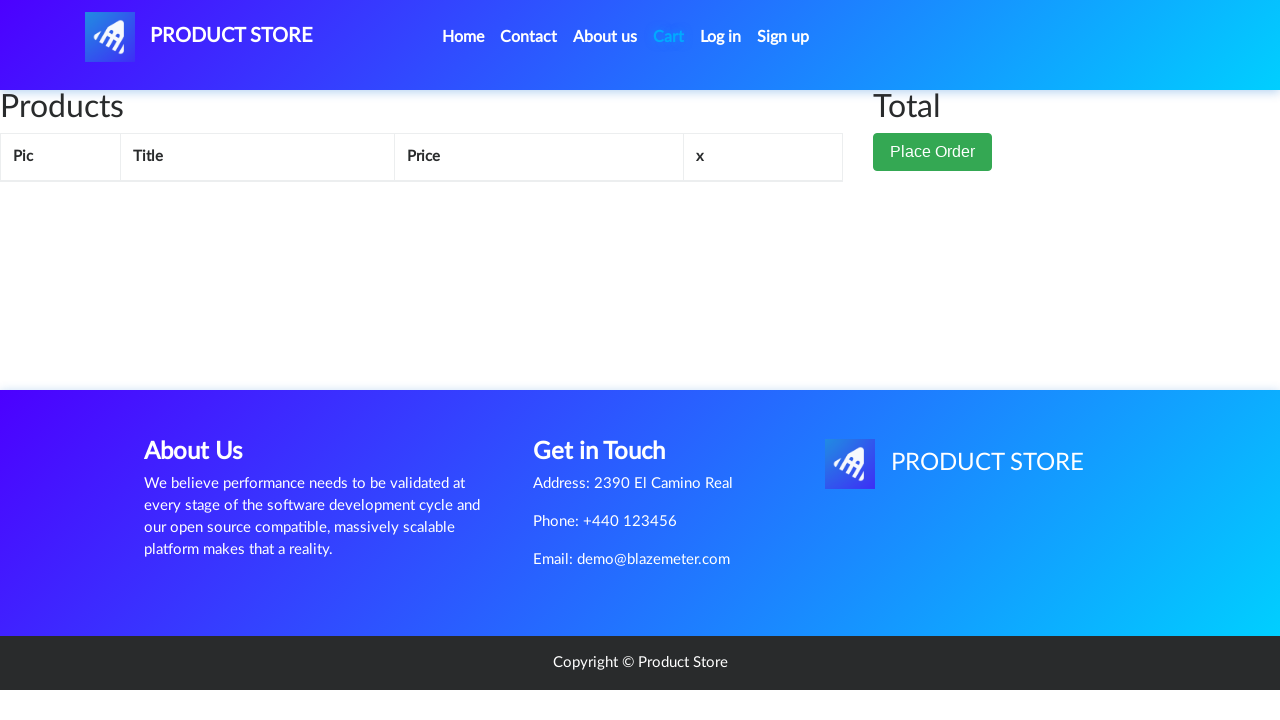

Total price element loaded in cart
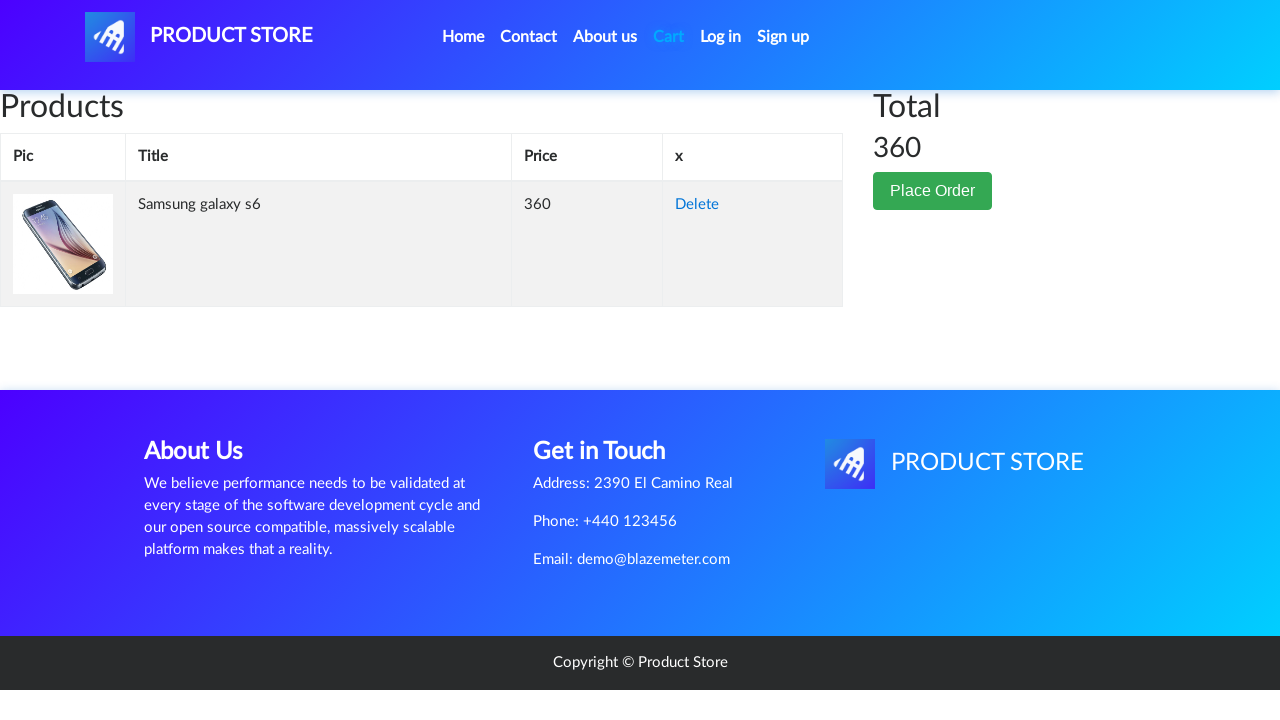

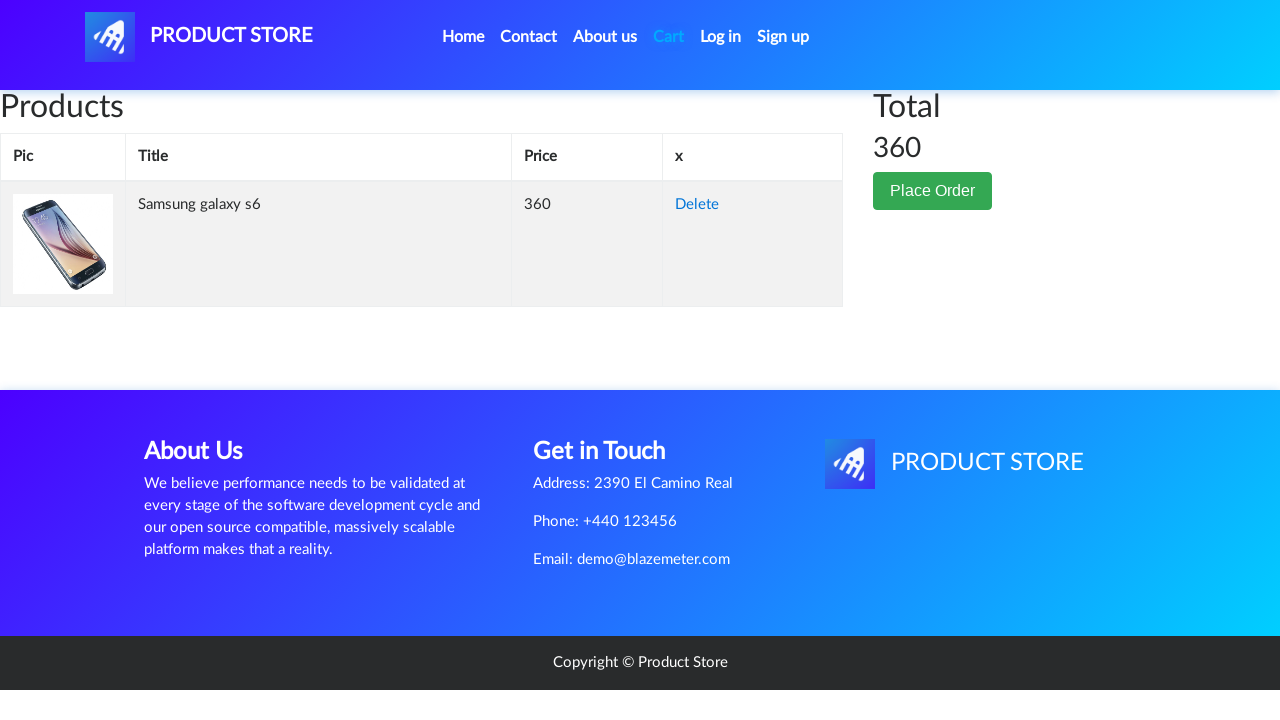